Opens a new window by clicking a link with target="_blank" and captures window handles

Starting URL: https://demo.automationtesting.in/Windows.html

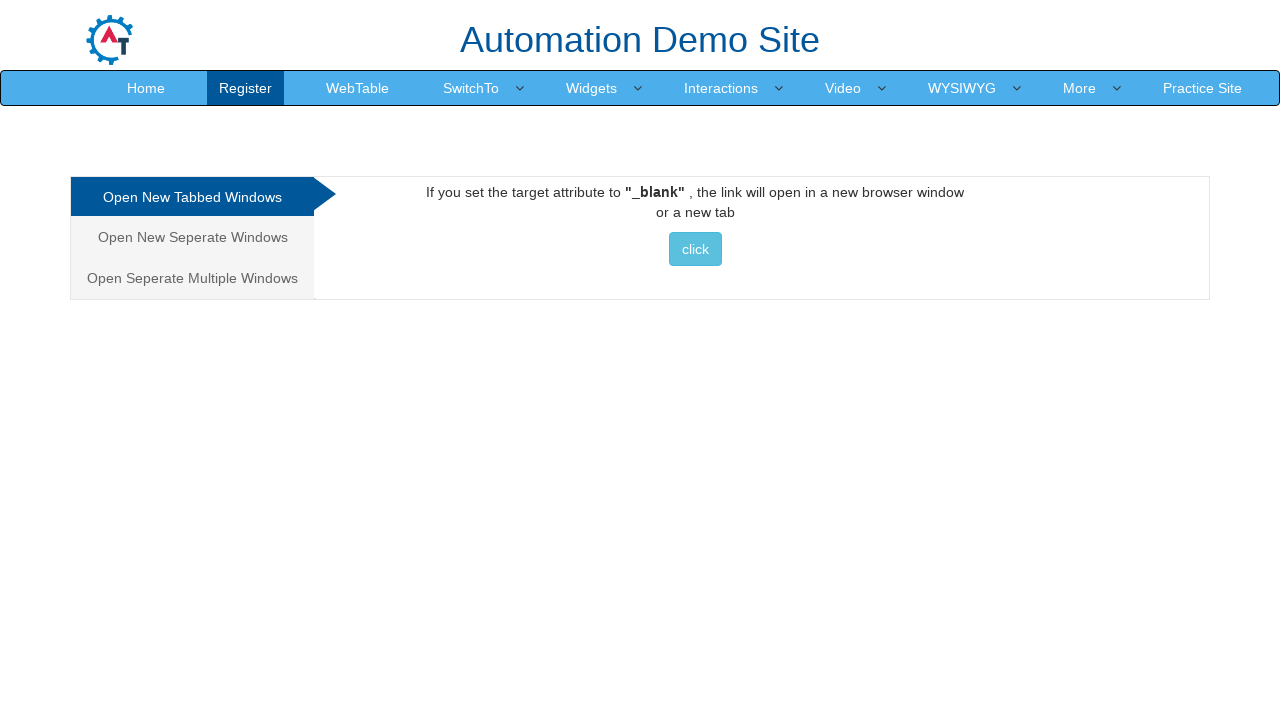

Clicked link with target='_blank' to open new window at (695, 249) on xpath=//a[@target='_blank']
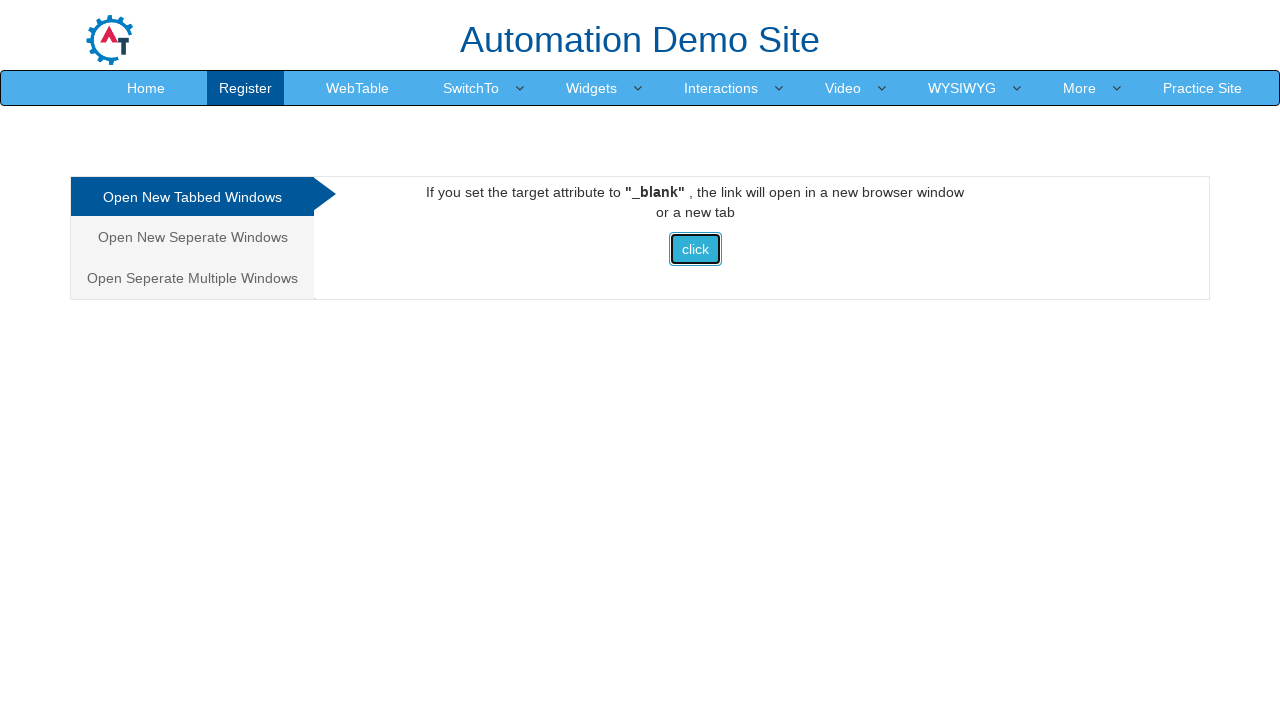

Waited 1000ms for new window to open
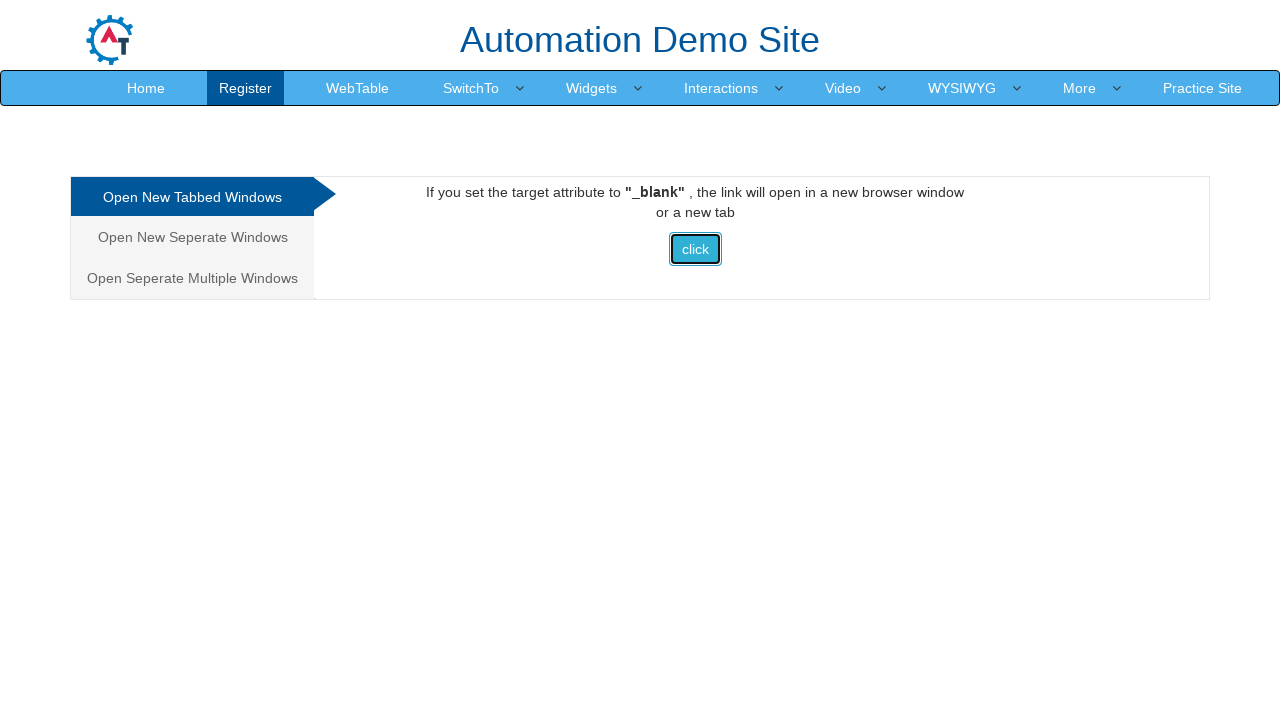

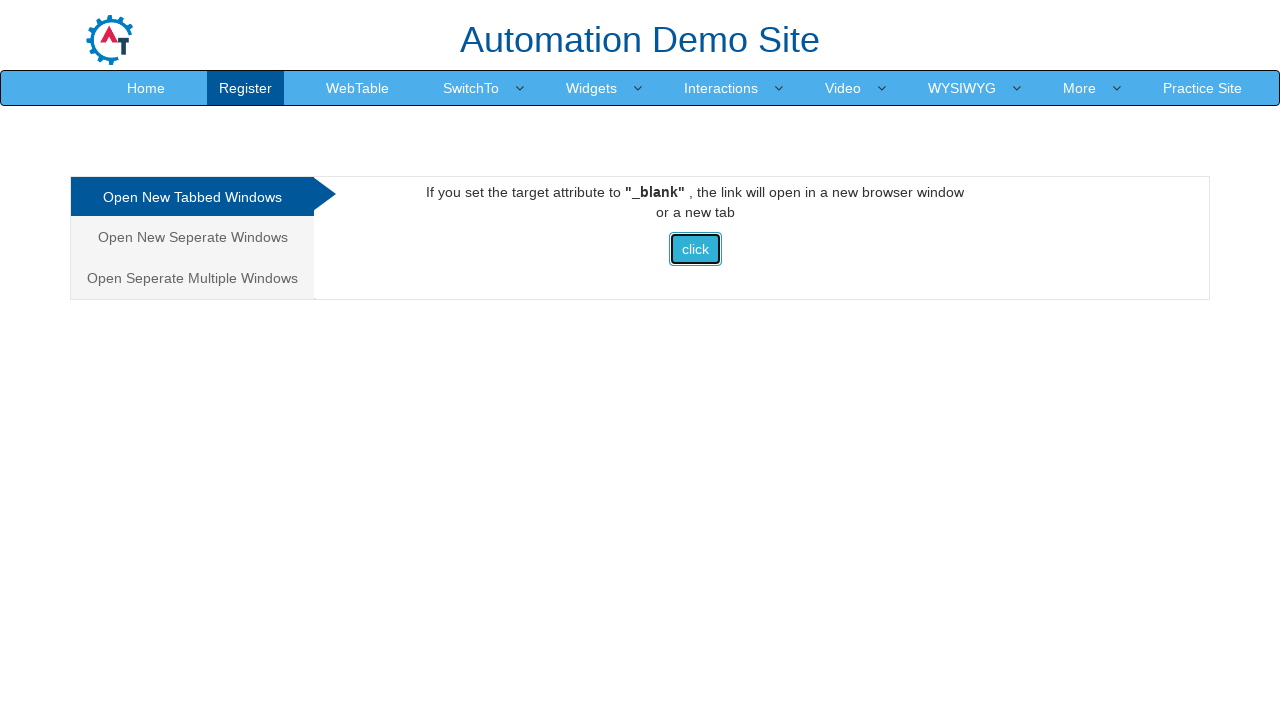